Tests the card search functionality on a trading card game website by entering card names into the search box and submitting searches for multiple cards.

Starting URL: https://cernyrytir.cz/

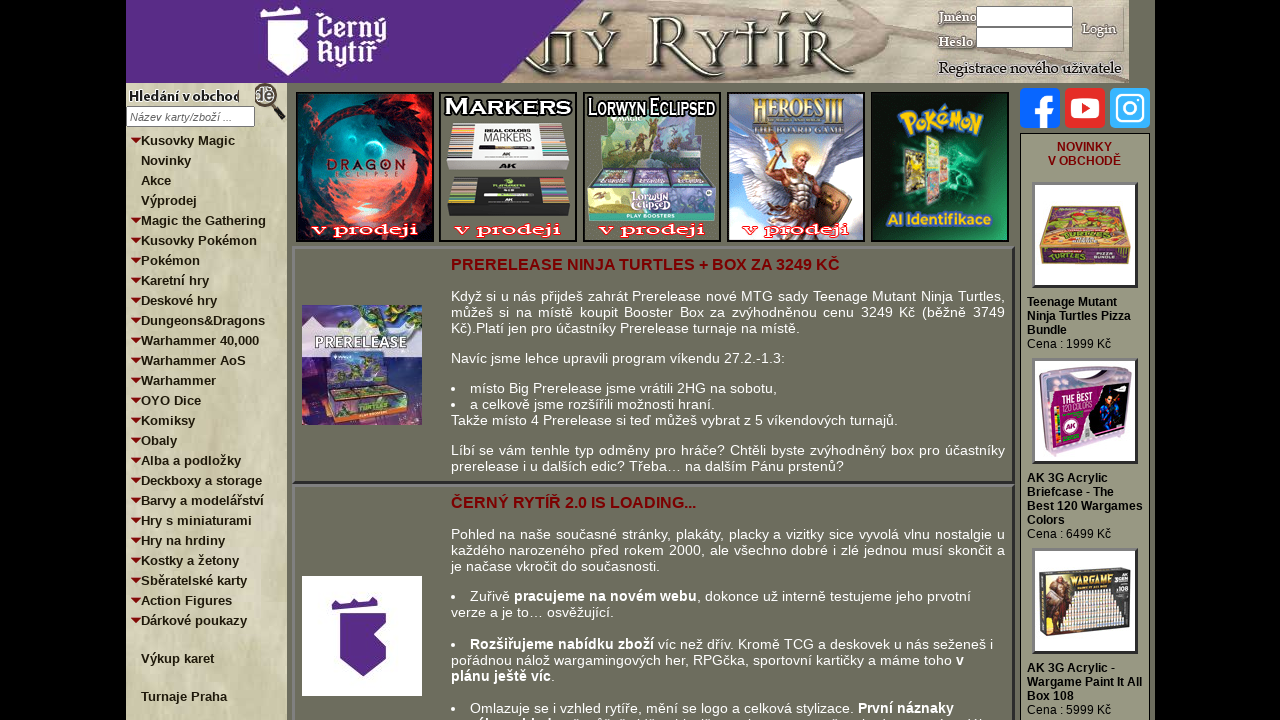

Clicked on search box at (190, 116) on #left_hint
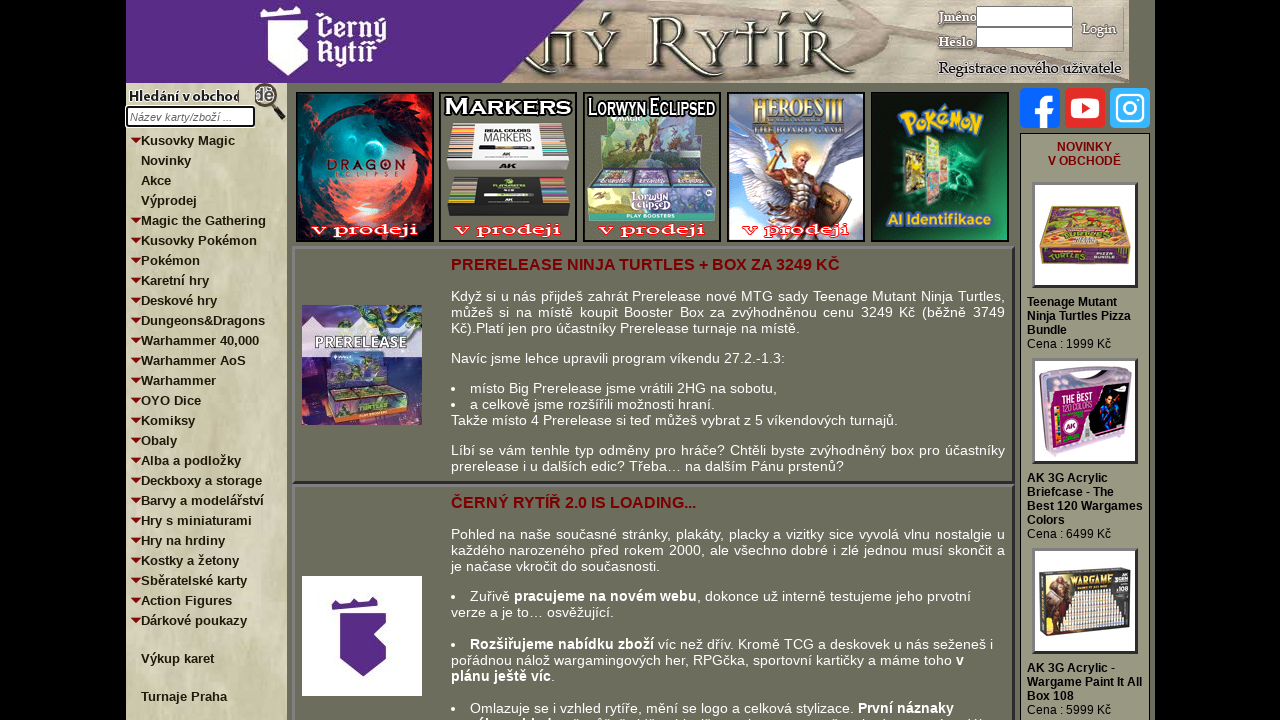

Selected all text in search box
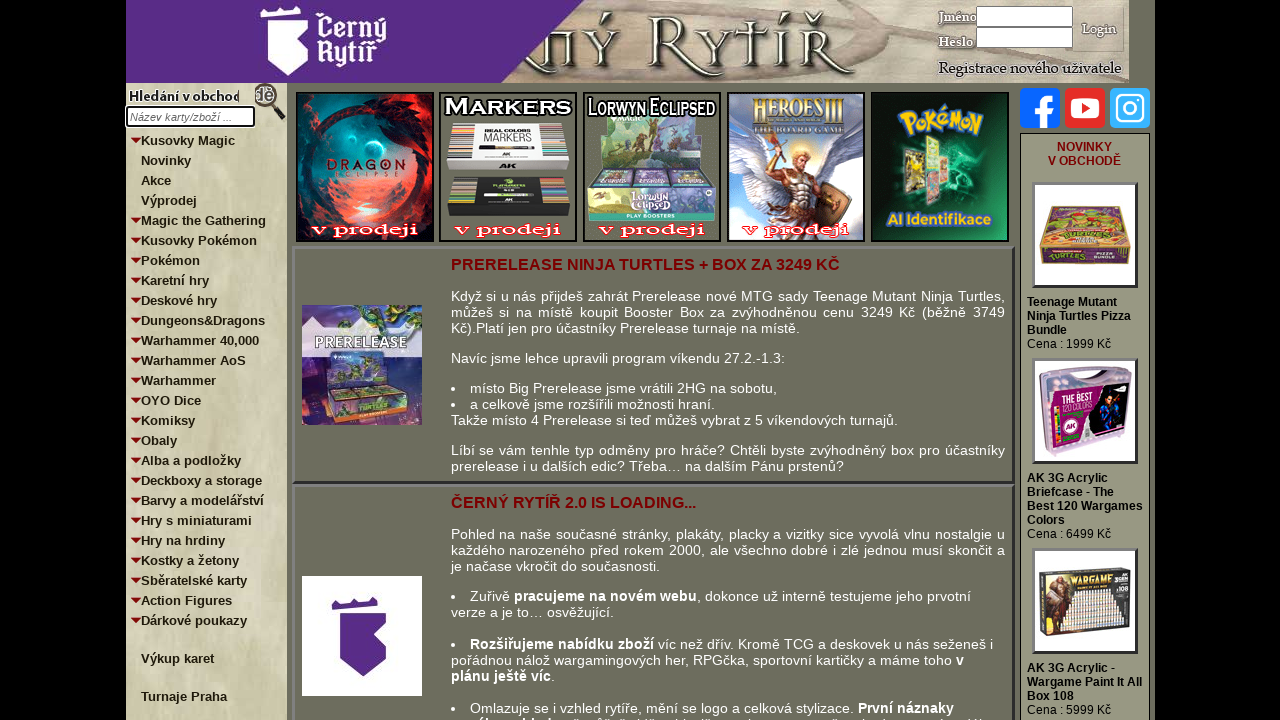

Entered card name 'Erebos, God of the Dead' in search field on #left_hint
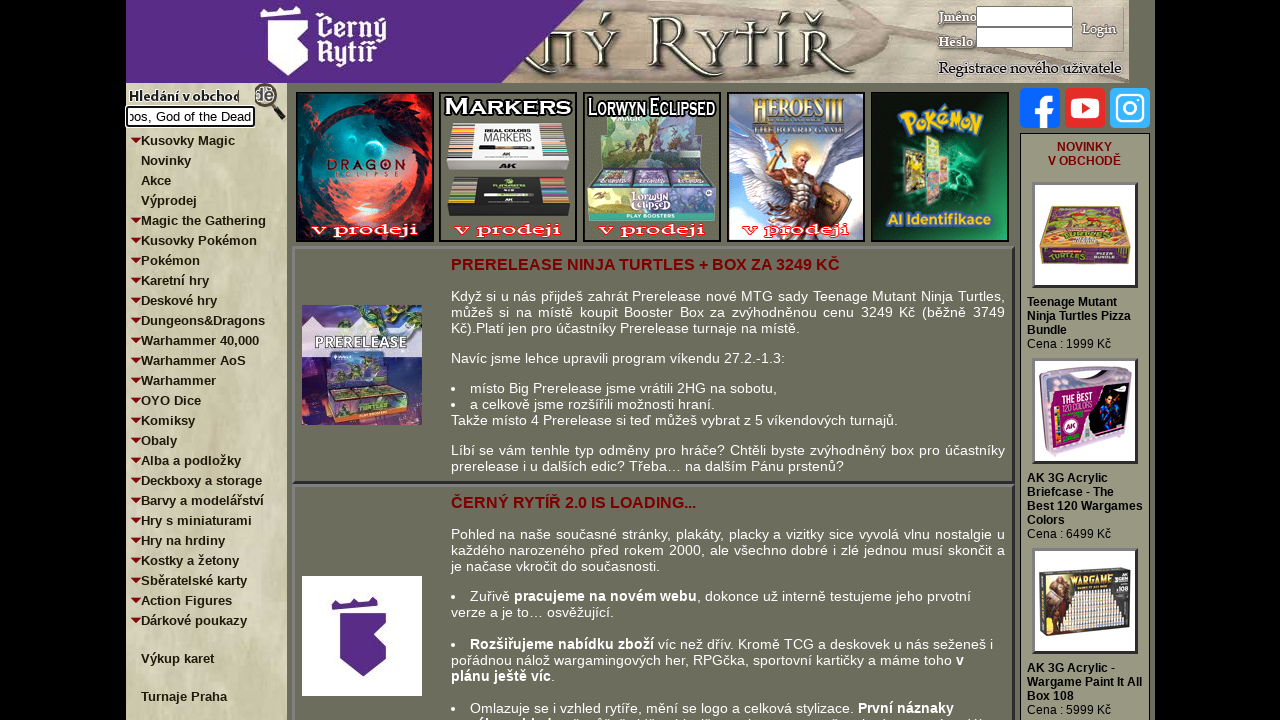

Pressed Enter to search for 'Erebos, God of the Dead'
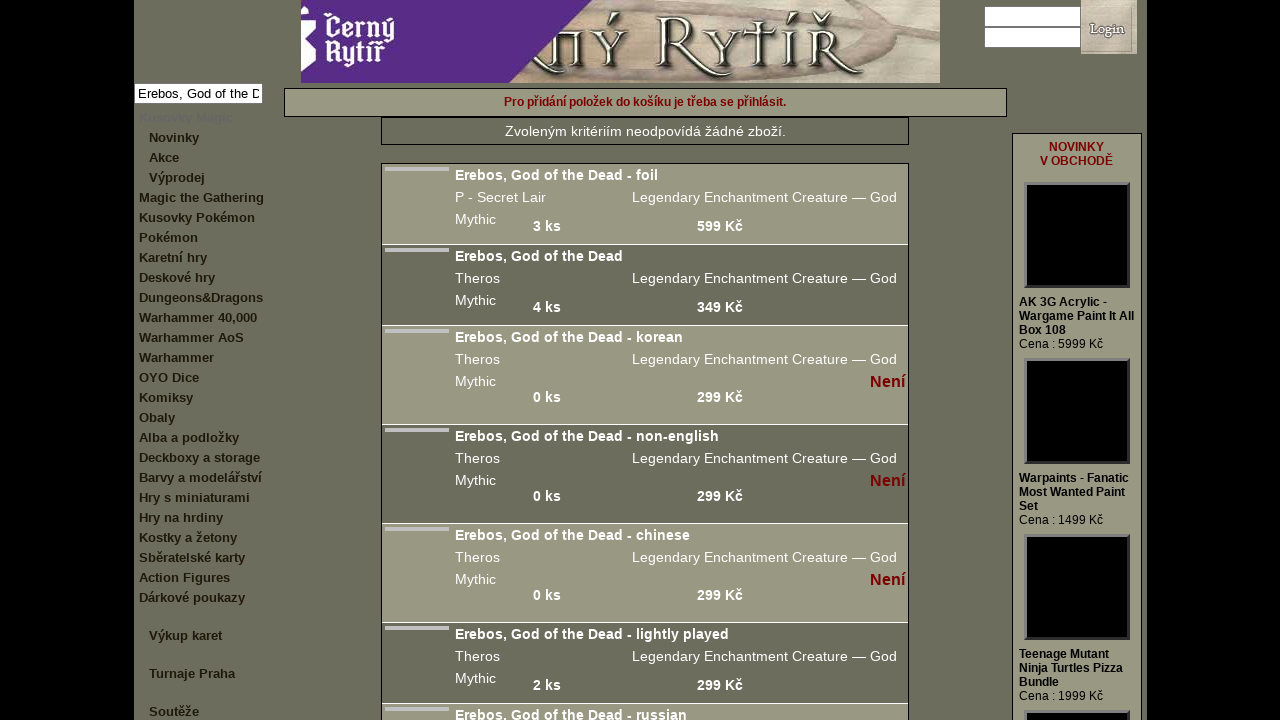

Search results loaded for 'Erebos, God of the Dead'
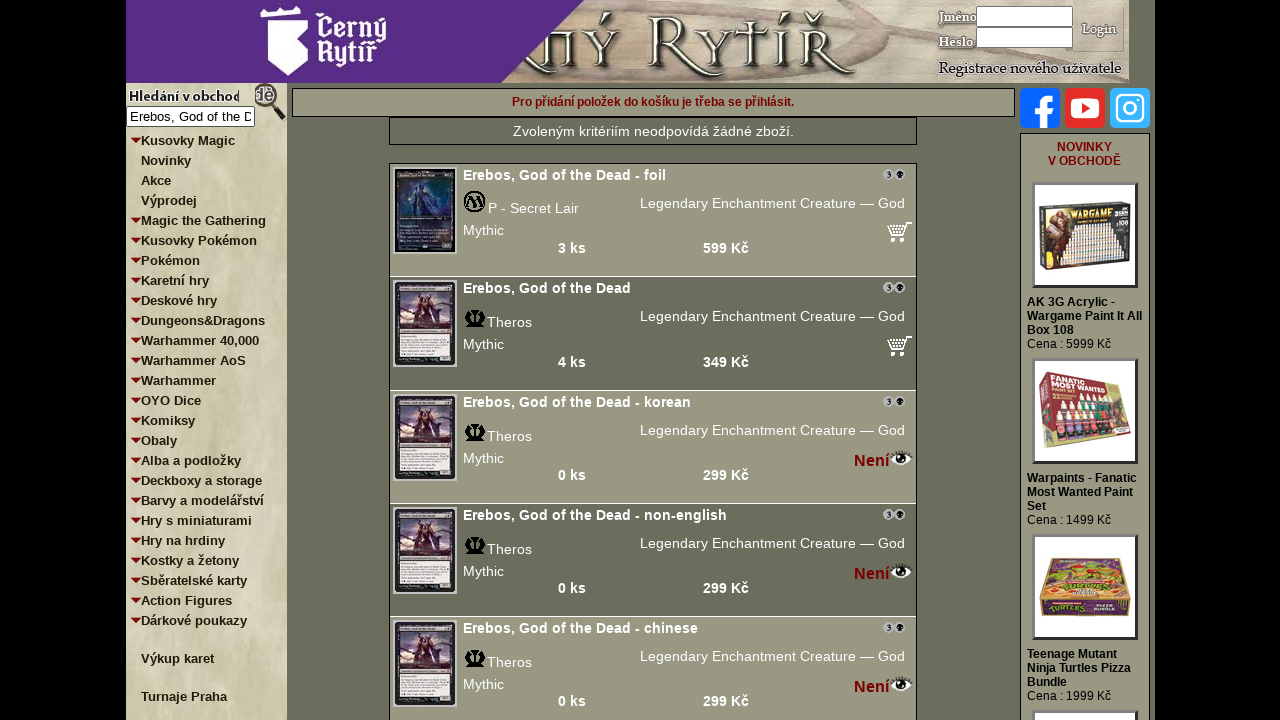

Clicked on search box at (190, 116) on #left_hint
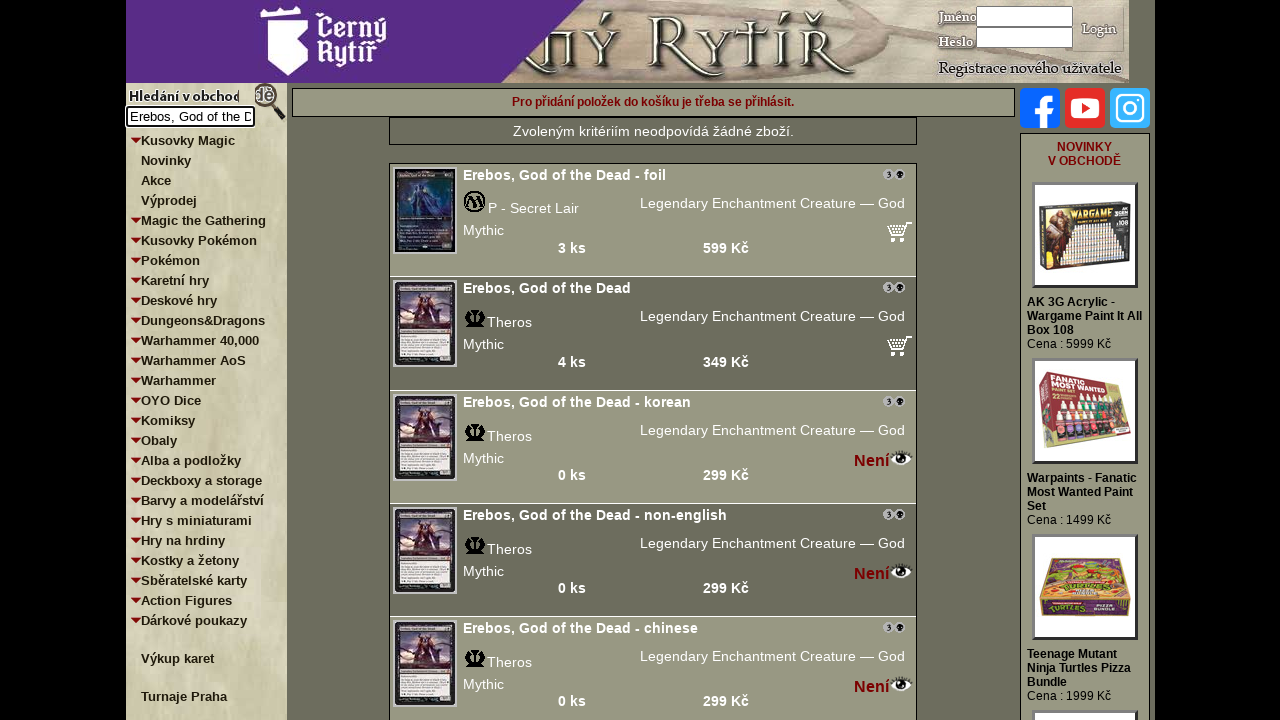

Selected all text in search box
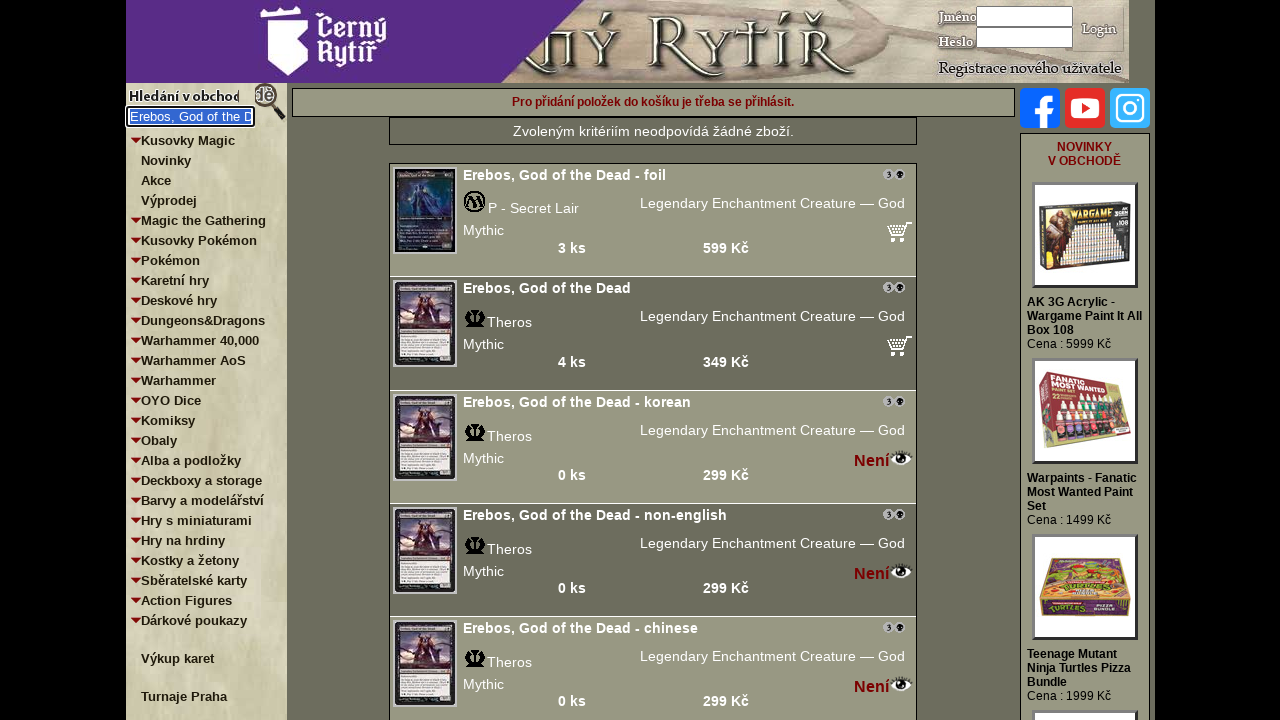

Entered card name 'Liliana of the Veil' in search field on #left_hint
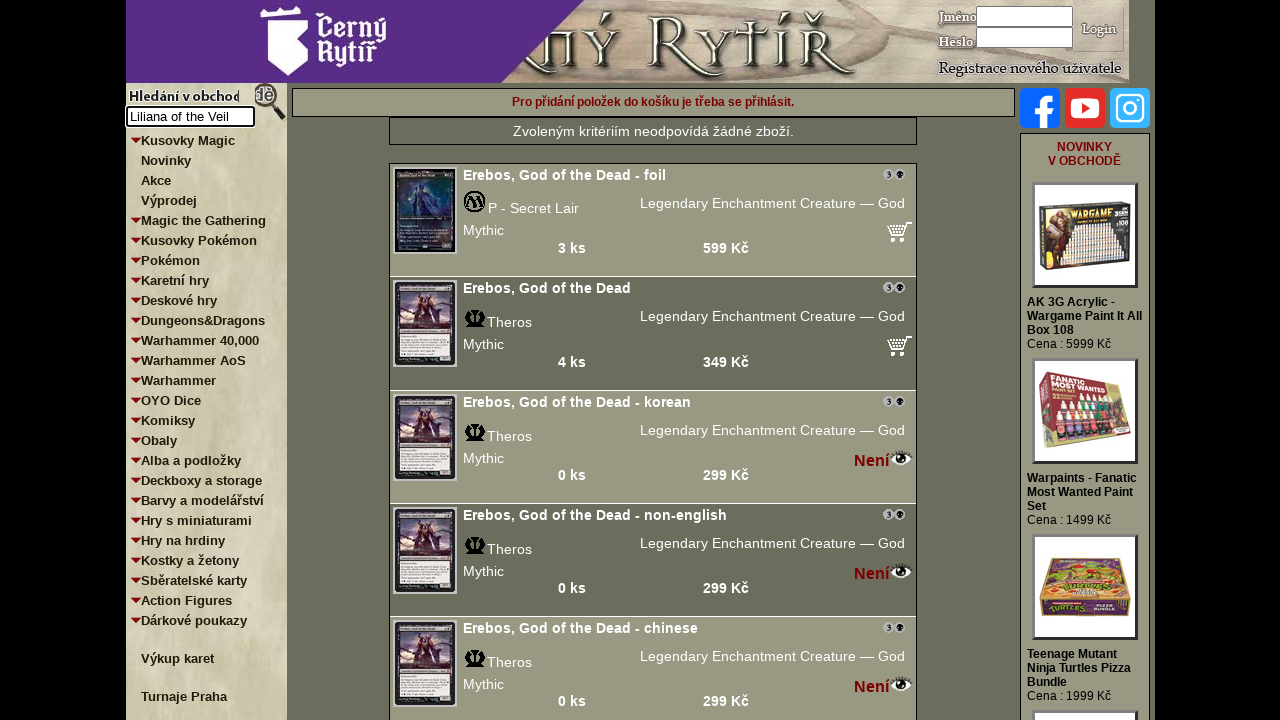

Pressed Enter to search for 'Liliana of the Veil'
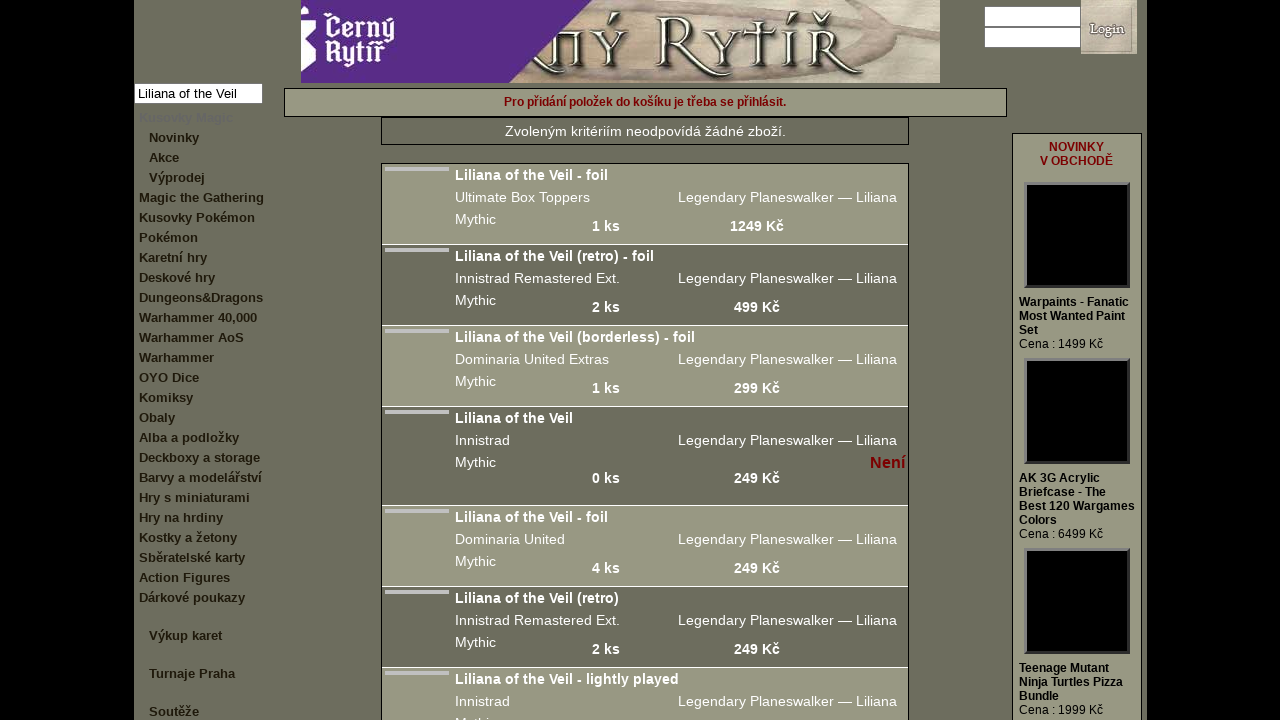

Search results loaded for 'Liliana of the Veil'
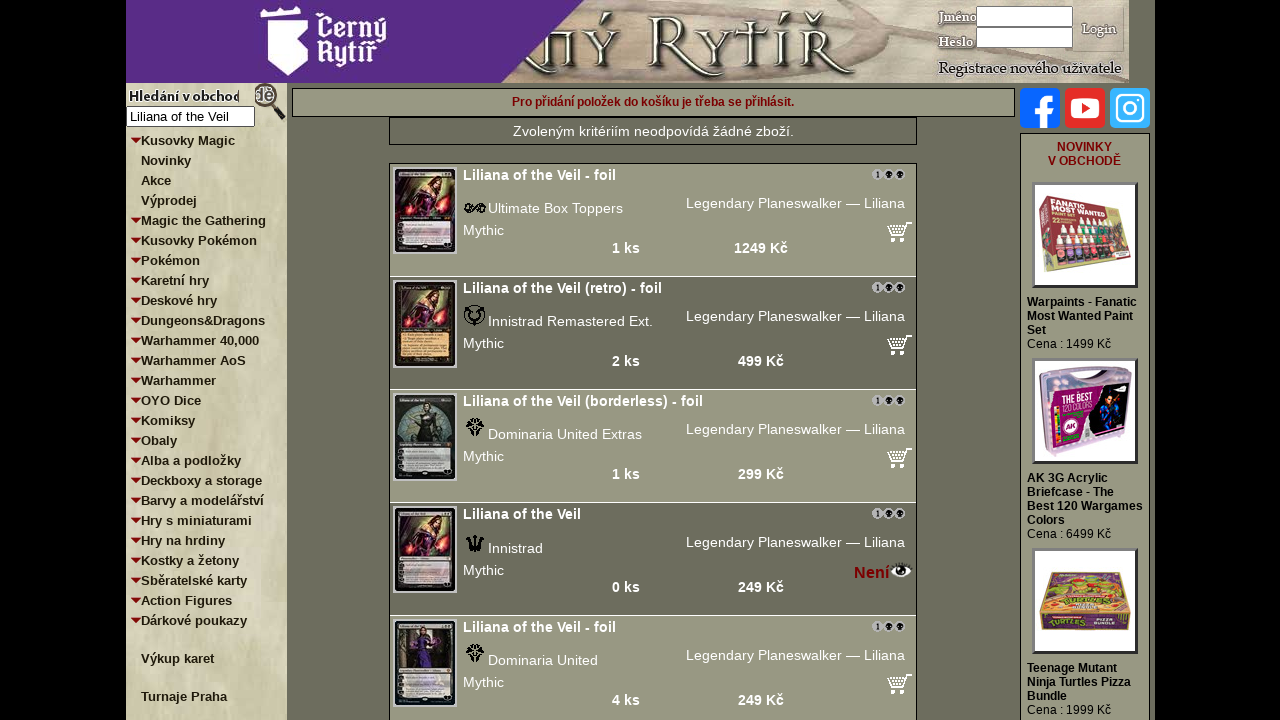

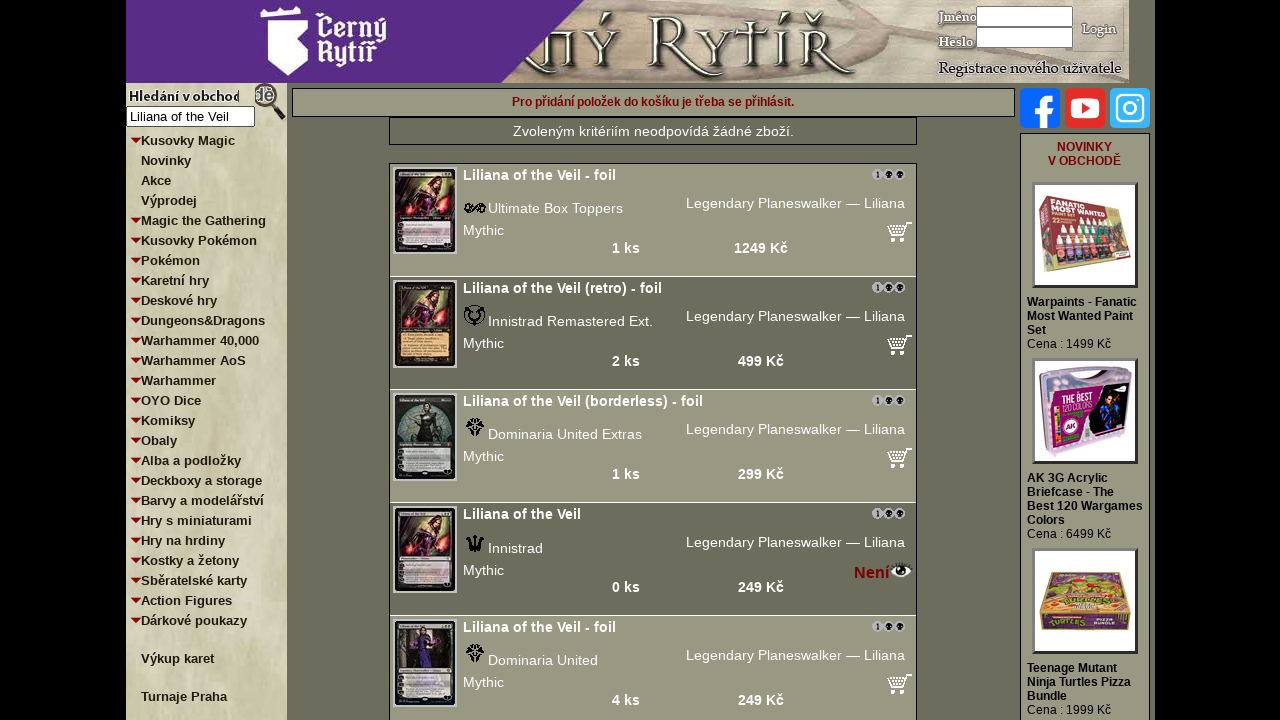